Tests alert handling by clicking a button to trigger an alert, reading its text, and accepting it

Starting URL: http://demo.automationtesting.in/Alerts.html

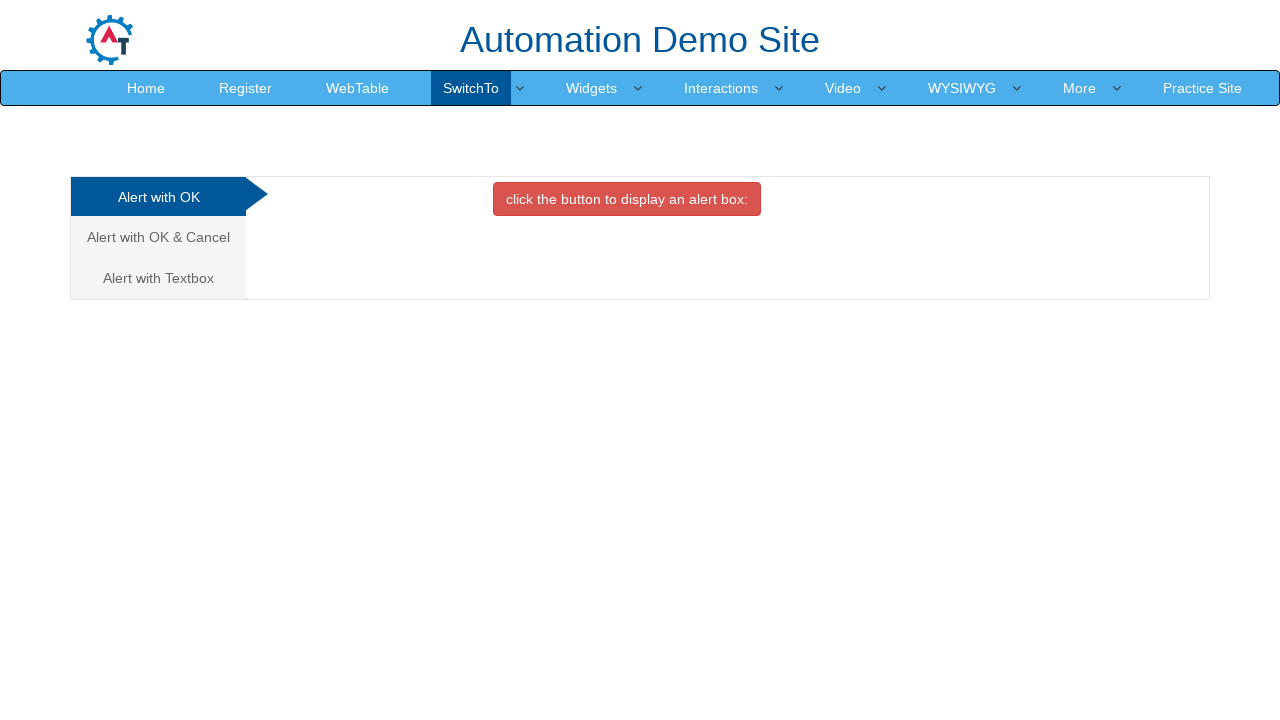

Clicked button to trigger alert with OK at (627, 199) on xpath=//a[contains(text(),'Alert with OK ')]/following::button[1]
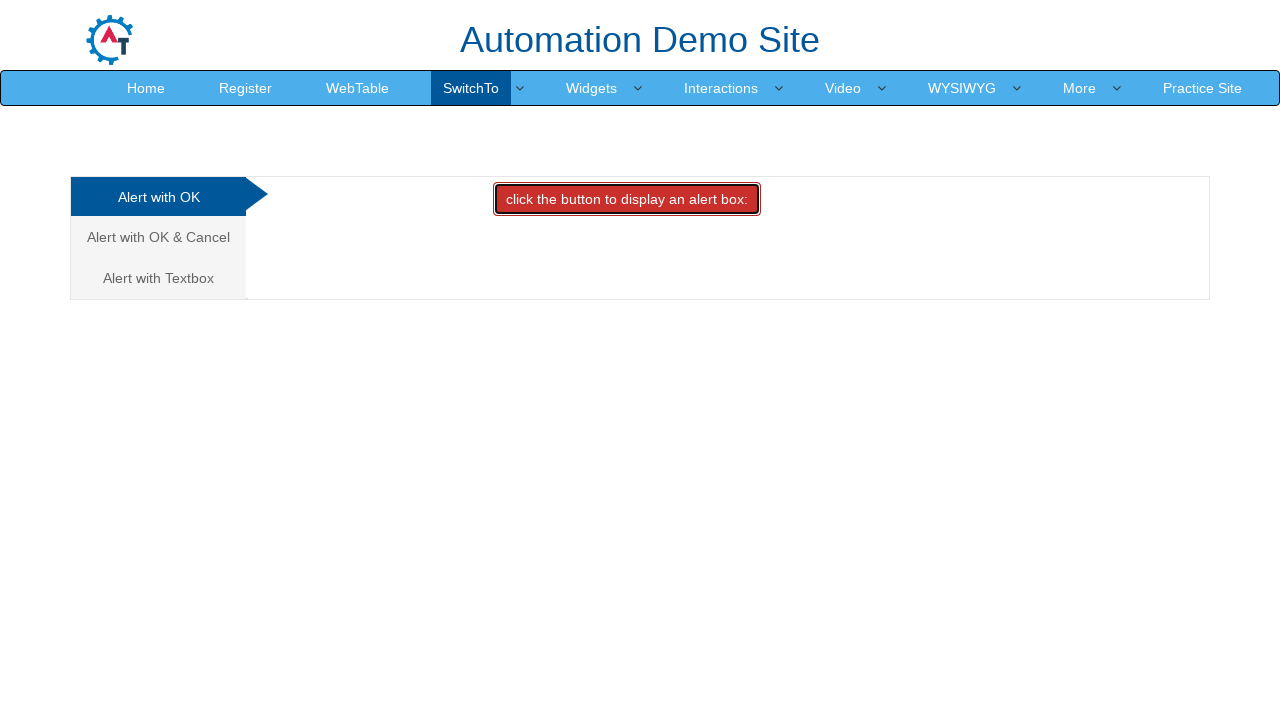

Set up dialog handler to accept alerts
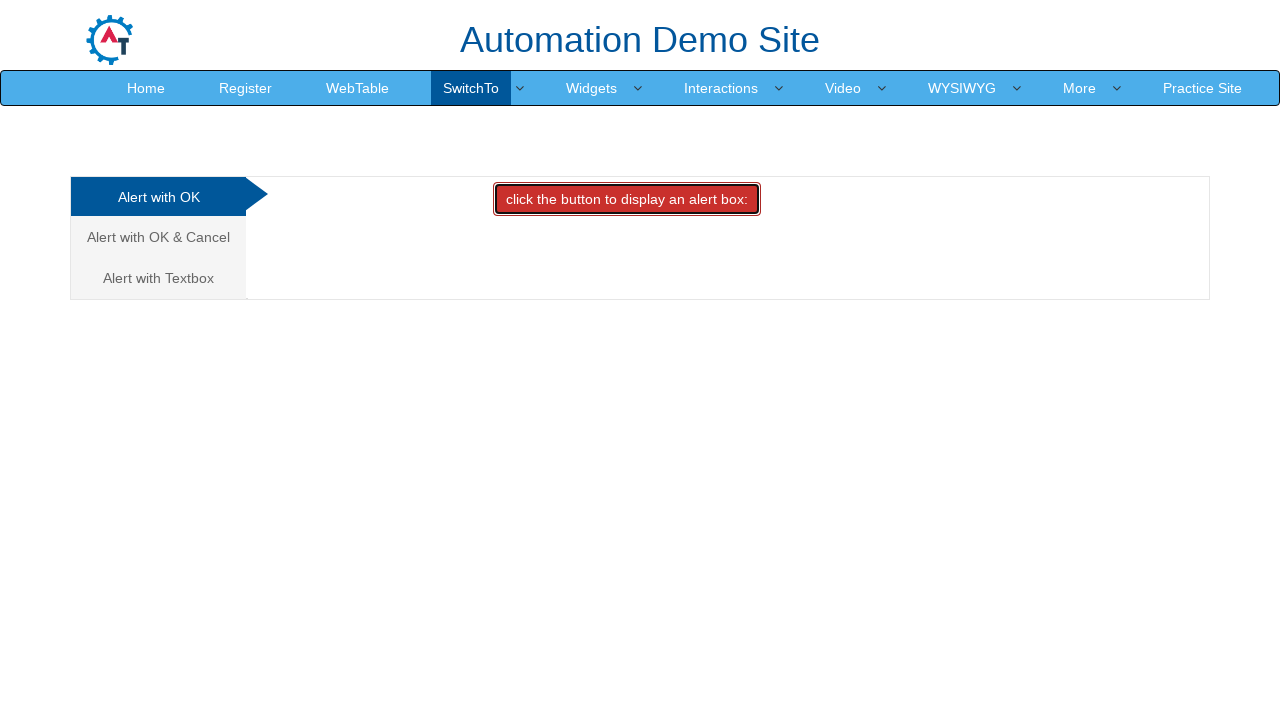

Clicked button again to trigger alert, which was automatically accepted at (627, 199) on xpath=//a[contains(text(),'Alert with OK ')]/following::button[1]
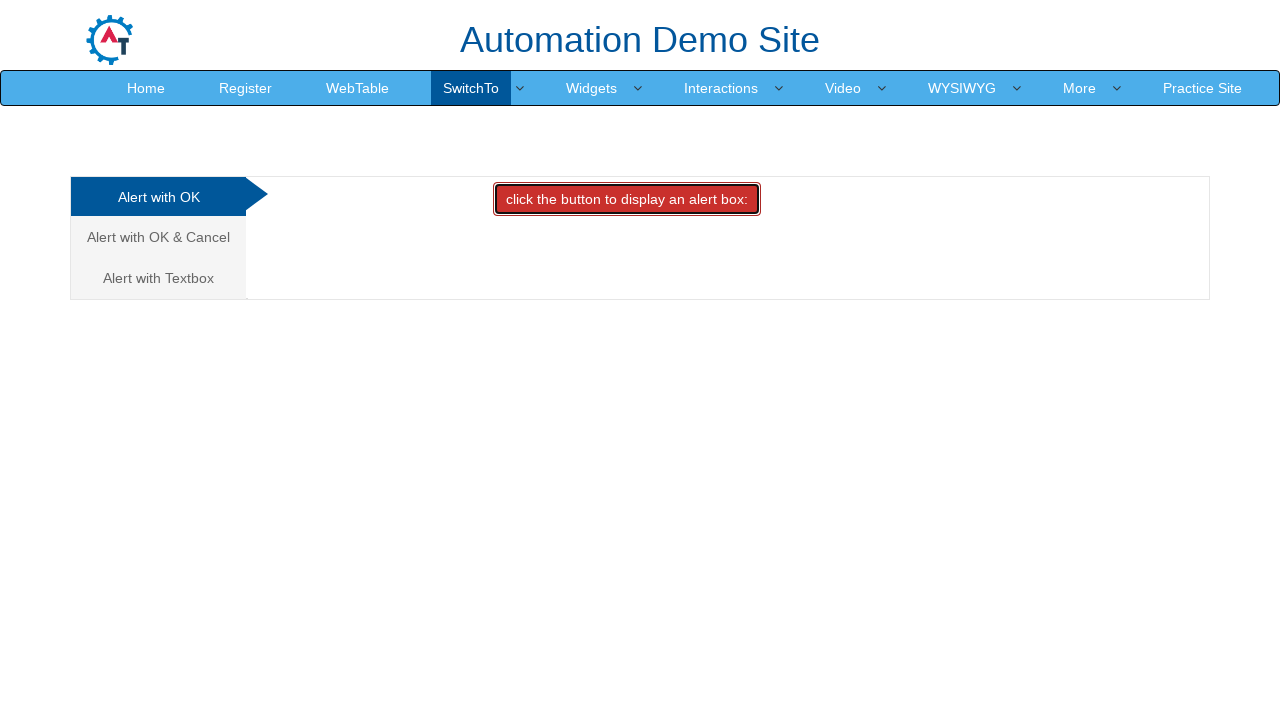

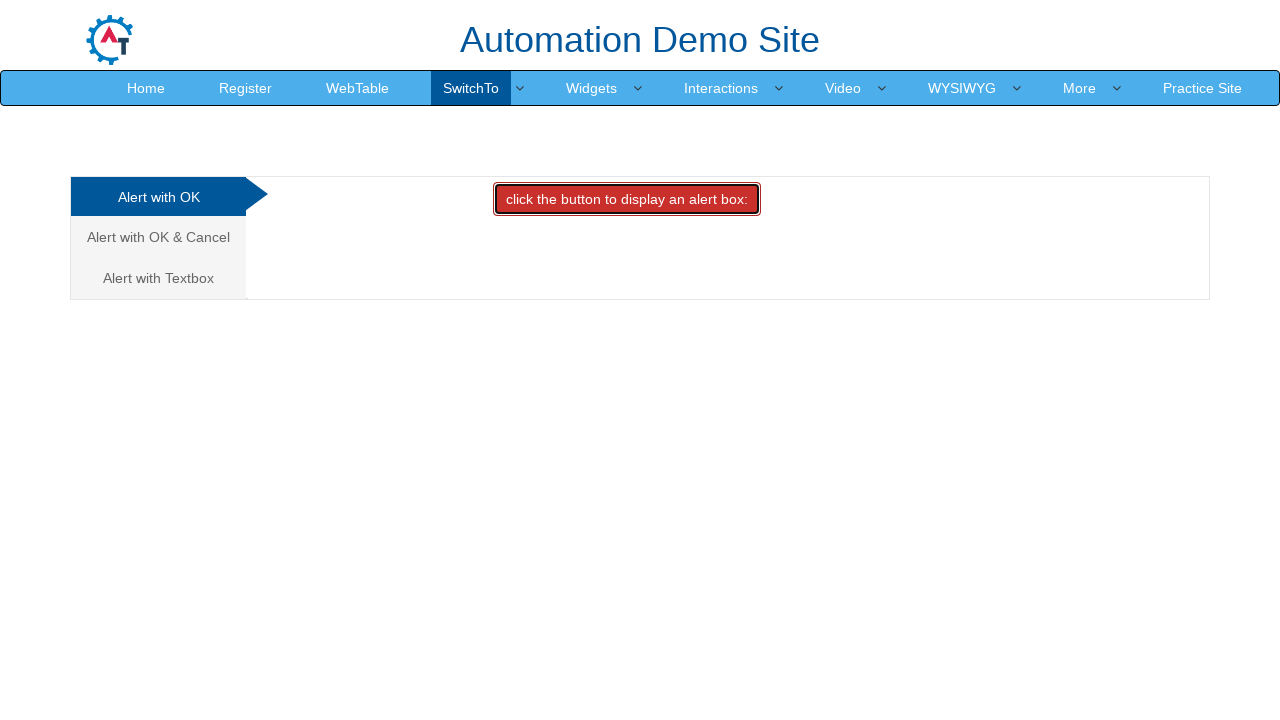